Tests the search functionality on python.org by entering "pycon" in the search box and submitting the search form

Starting URL: https://www.python.org

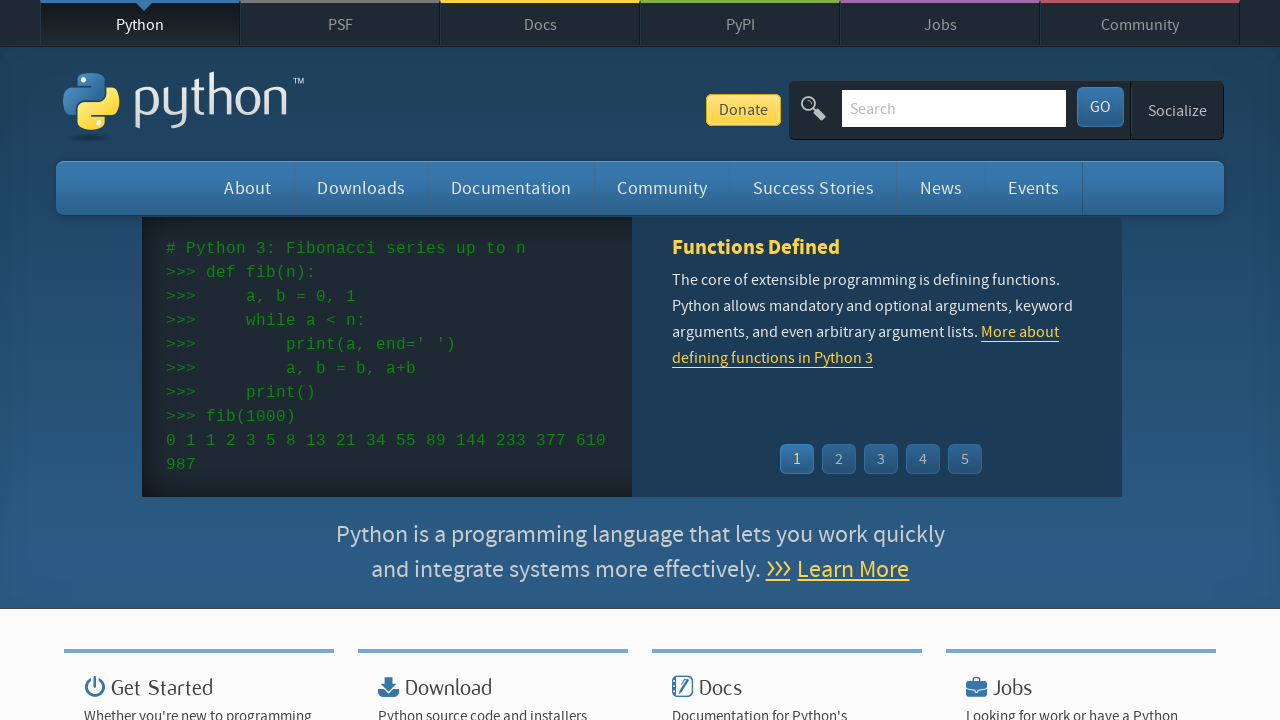

Filled search box with 'pycon' on input[name='q']
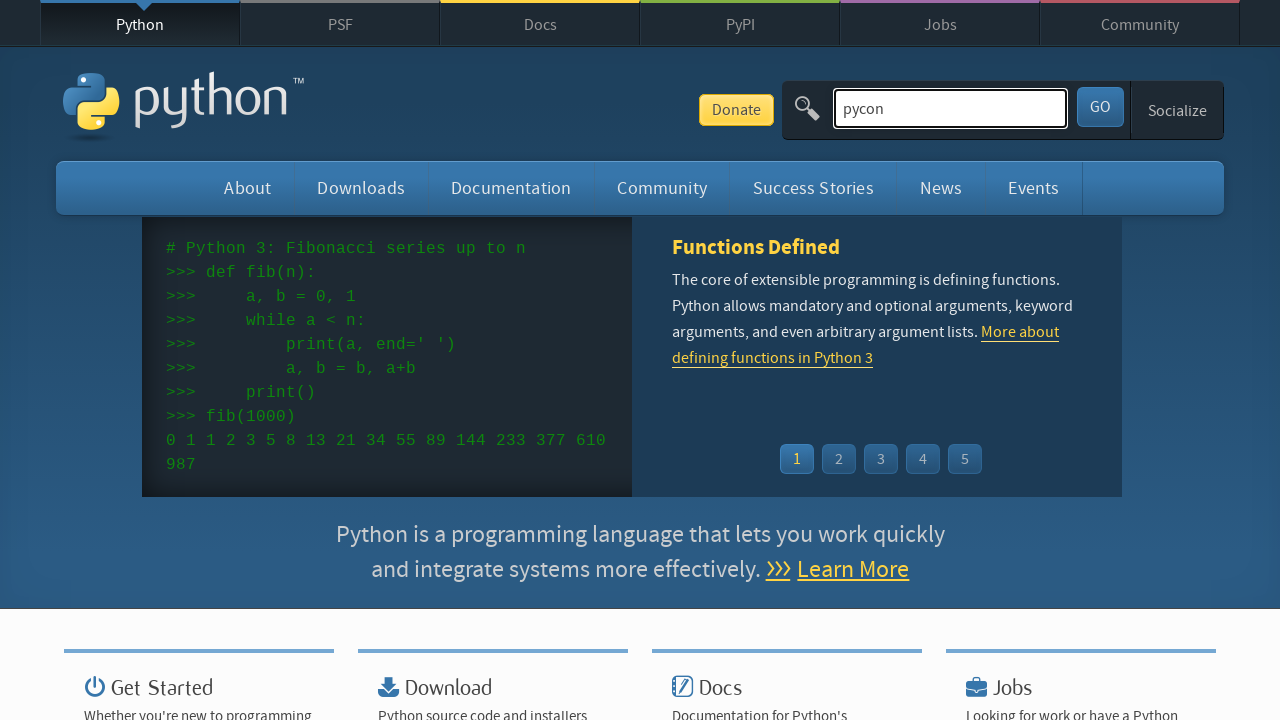

Pressed Enter to submit search form on input[name='q']
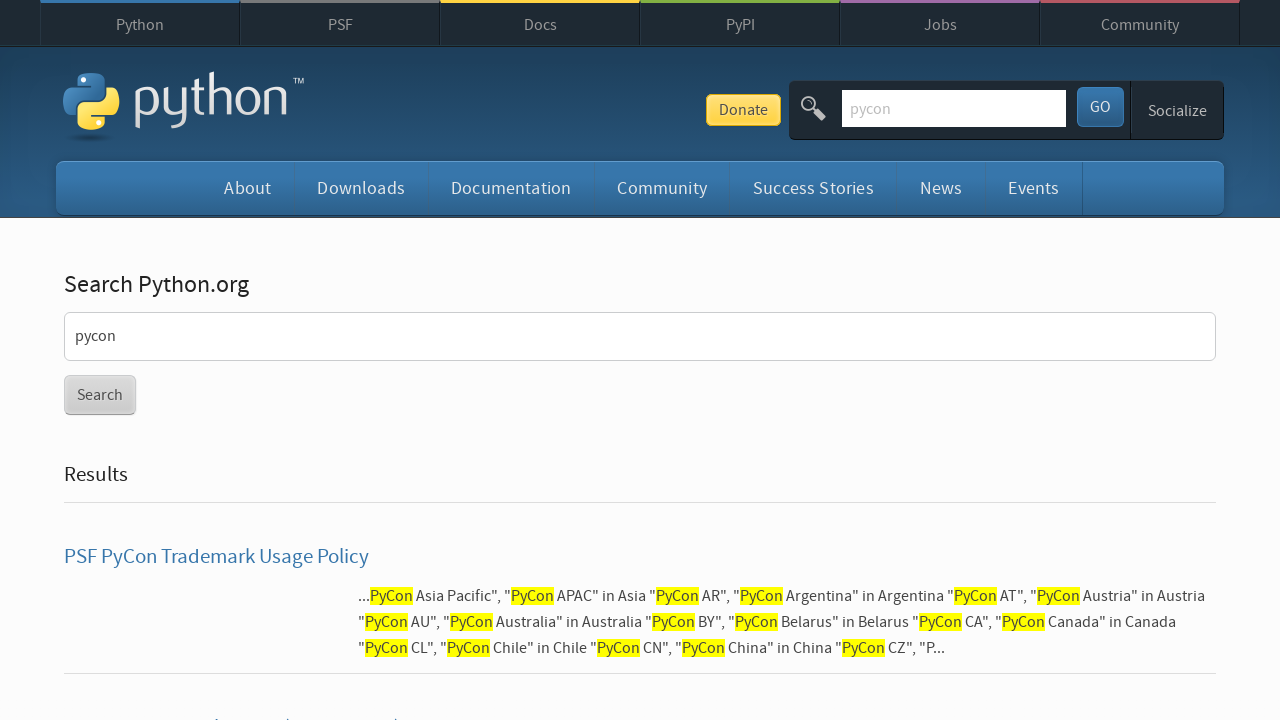

Search results loaded successfully
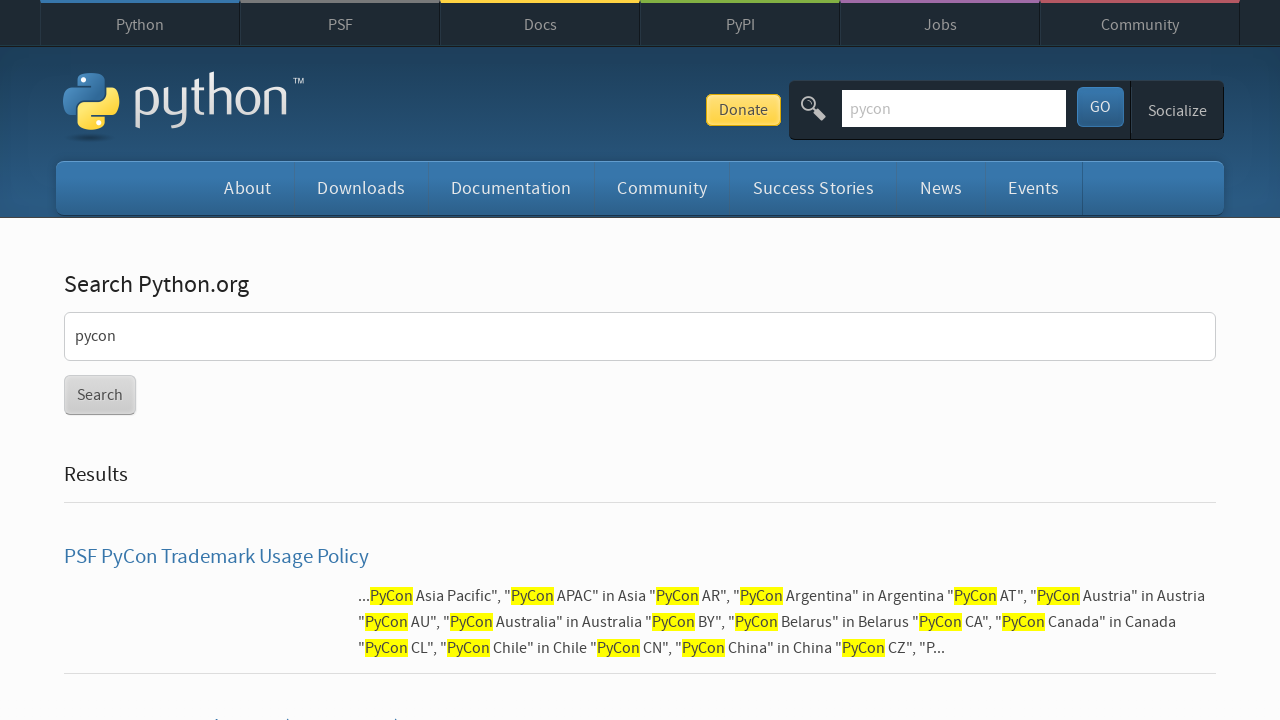

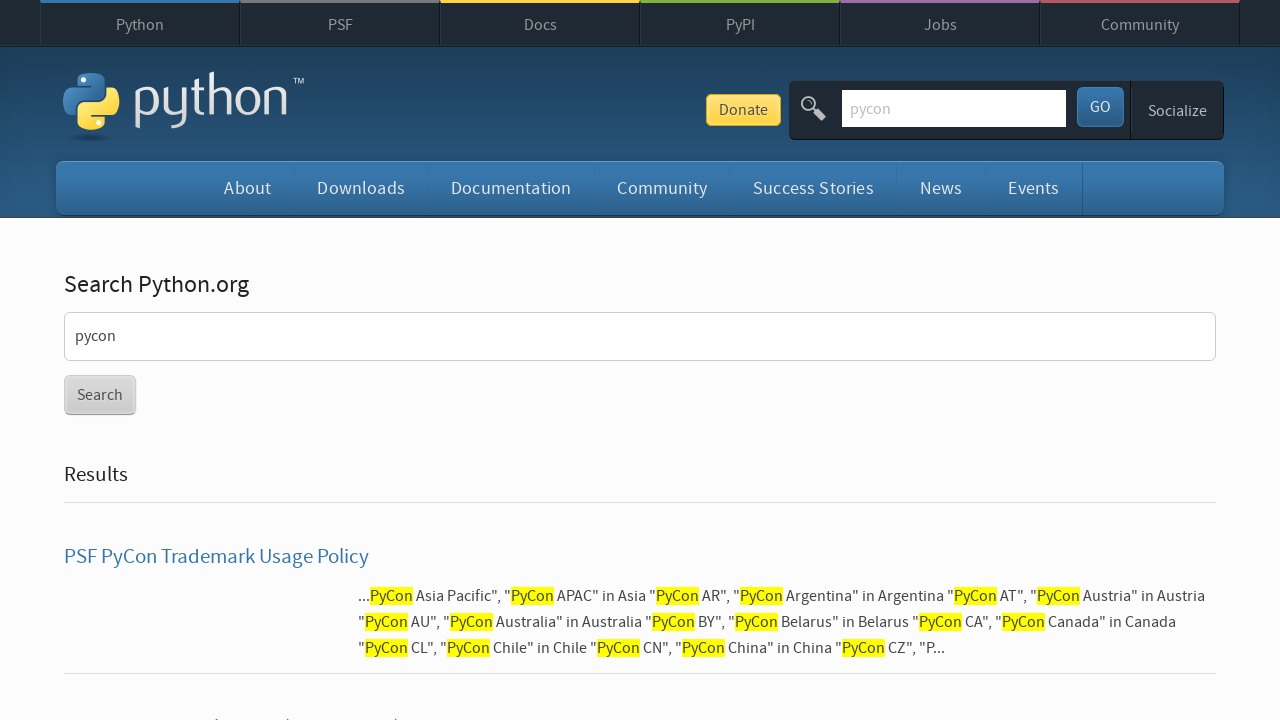